Tests multiple window handling by clicking a link that opens a new window, then switching between the original and new windows and verifying the page titles.

Starting URL: http://the-internet.herokuapp.com/windows

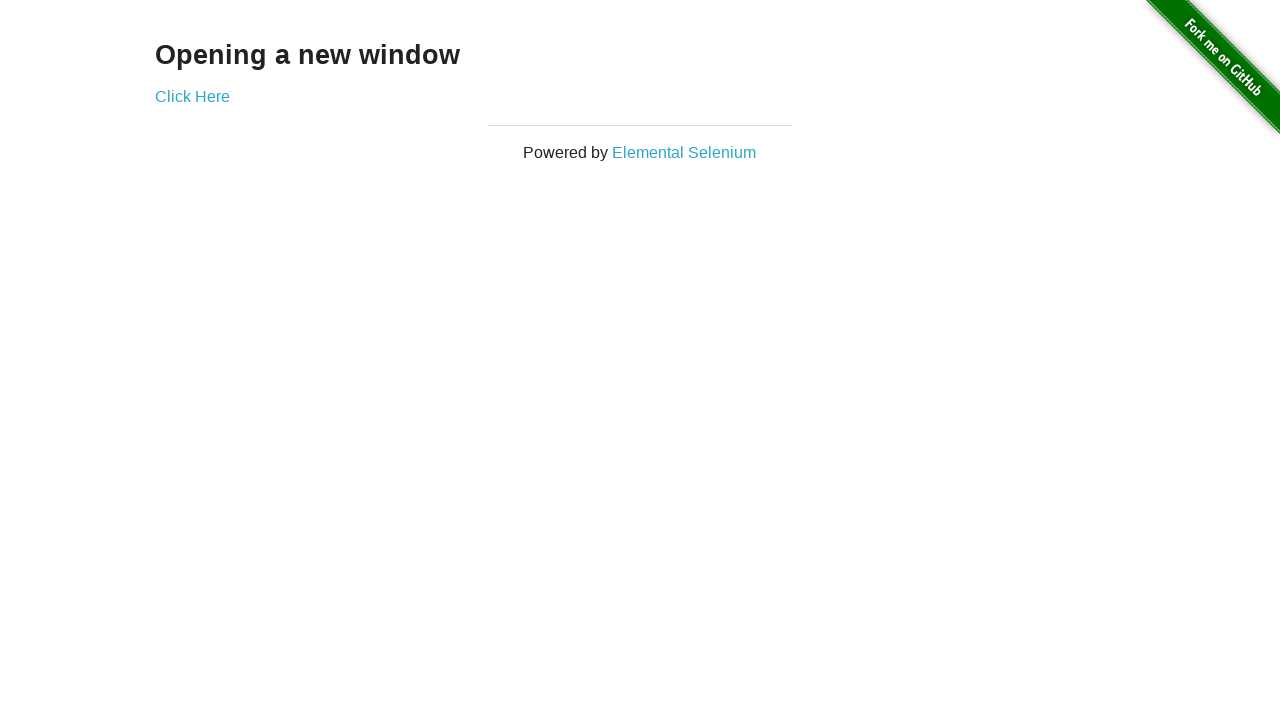

Clicked link to open a new window at (192, 96) on .example a
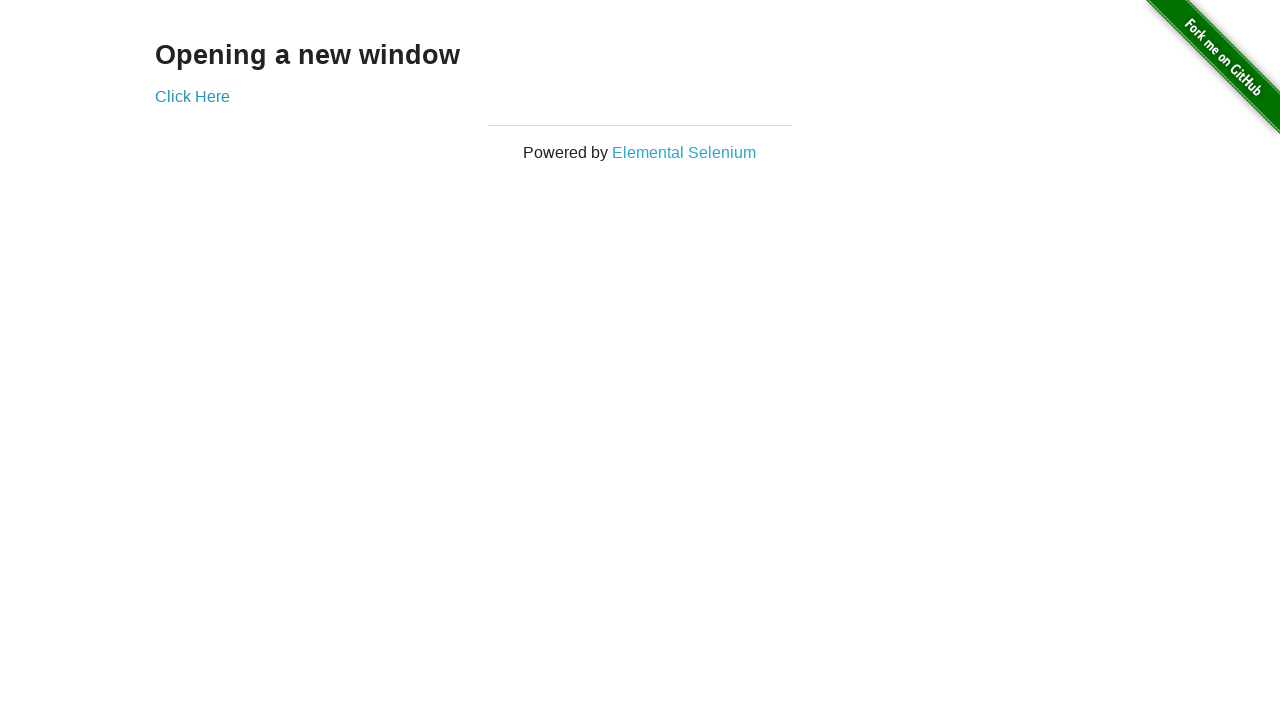

Waited for new window to open
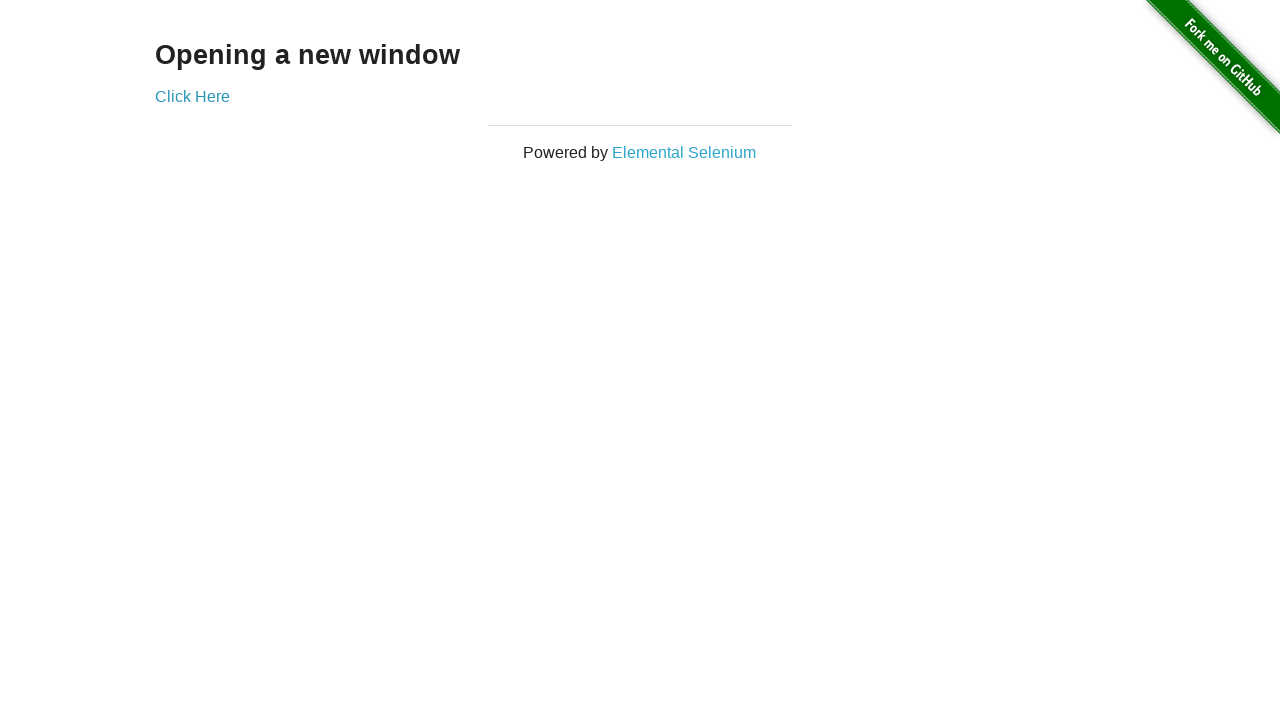

Retrieved all open pages from context
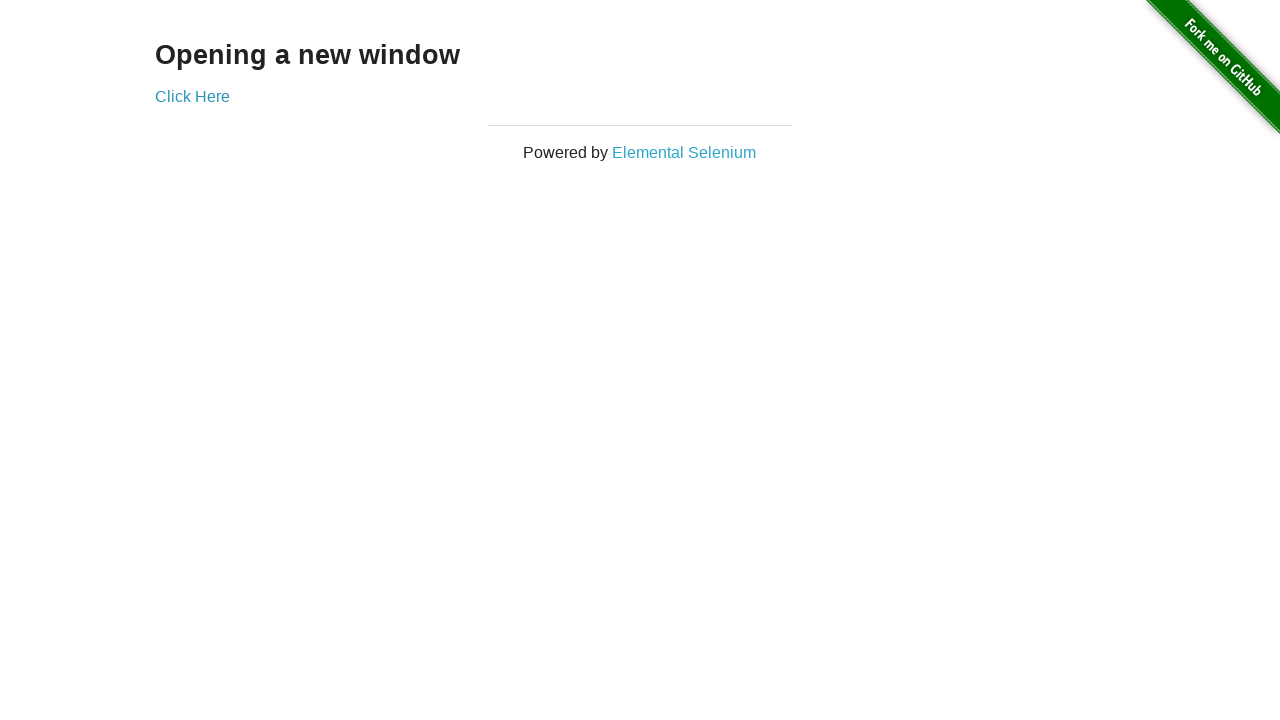

Selected first window
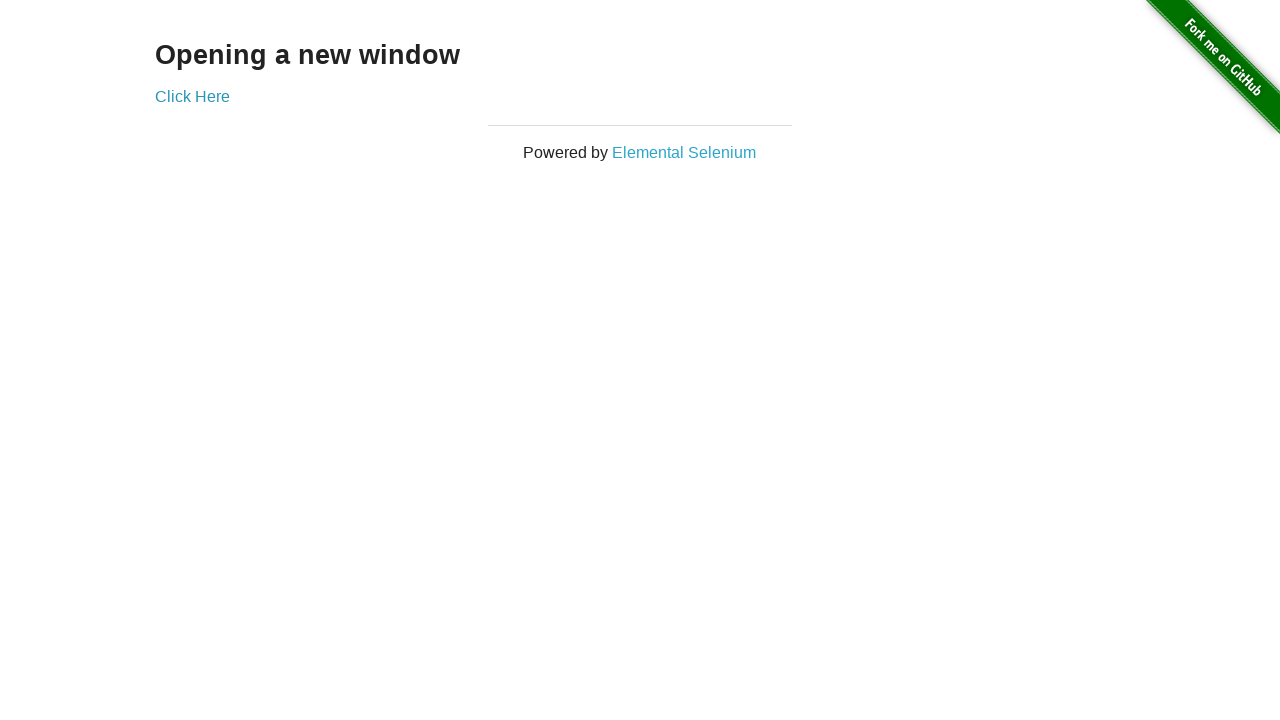

Verified first window title is not 'New Window'
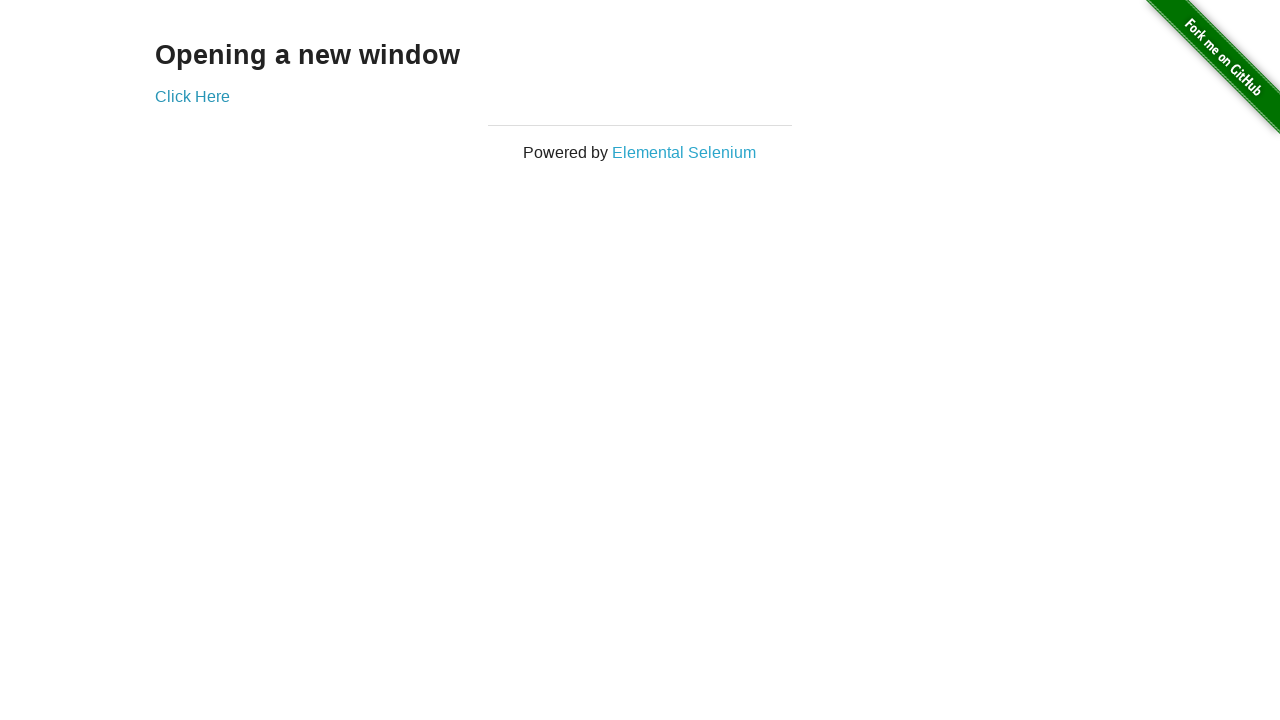

Selected new window (last page in context)
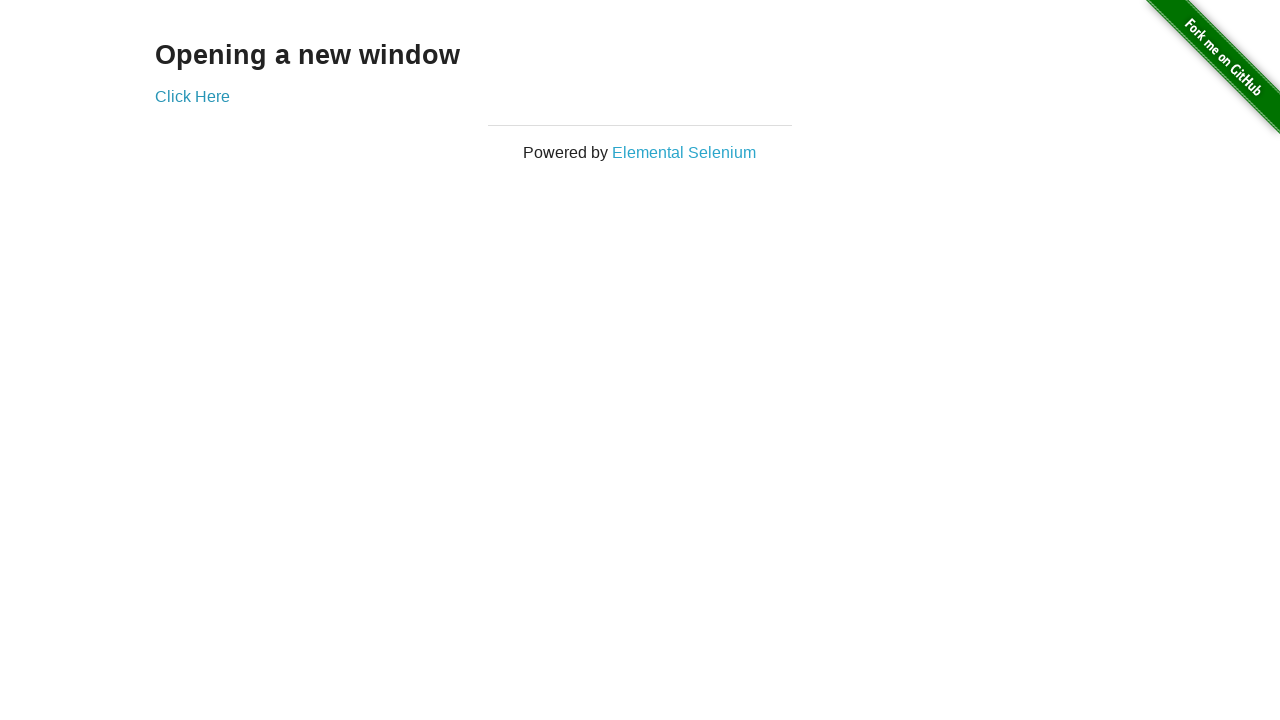

Brought new window to front
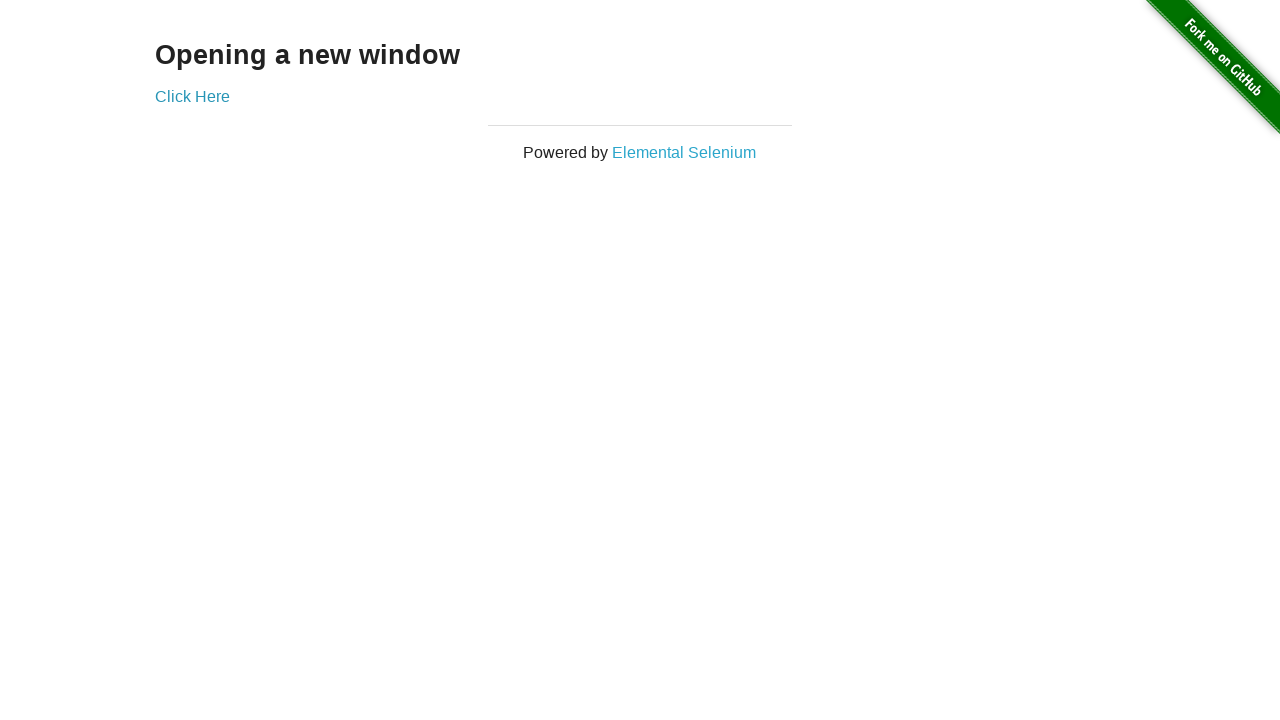

Verified new window title is 'New Window'
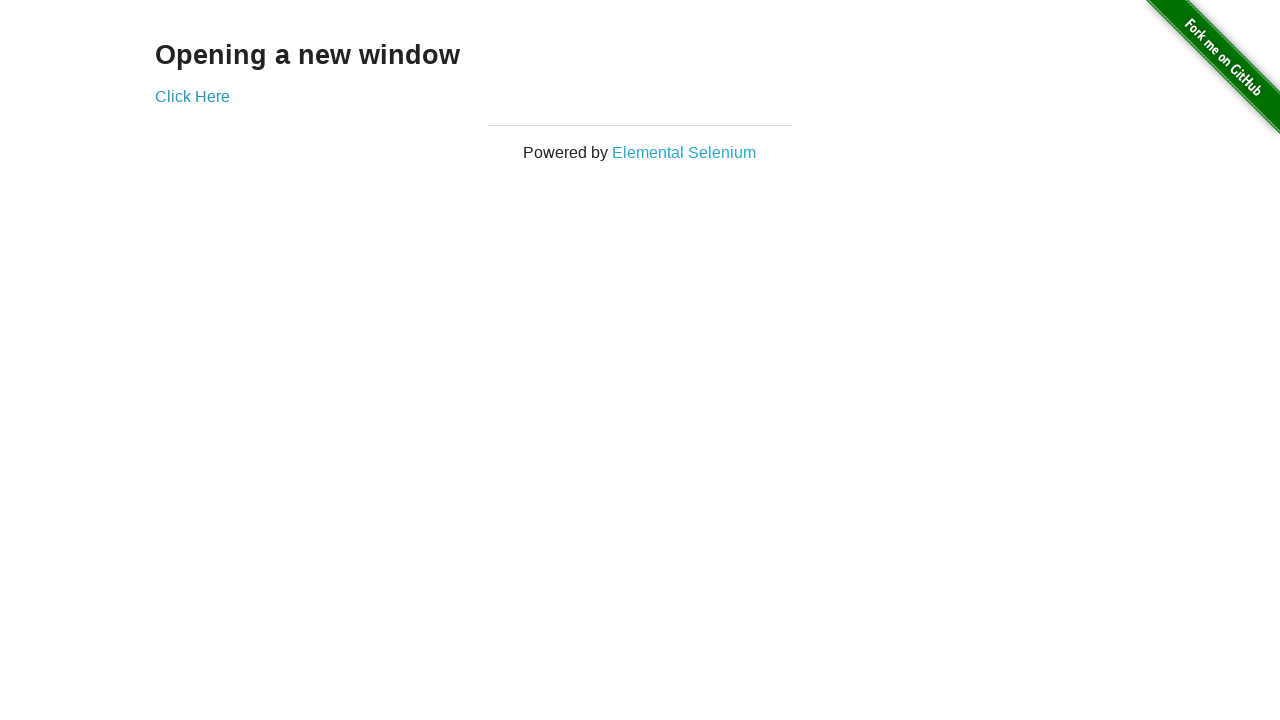

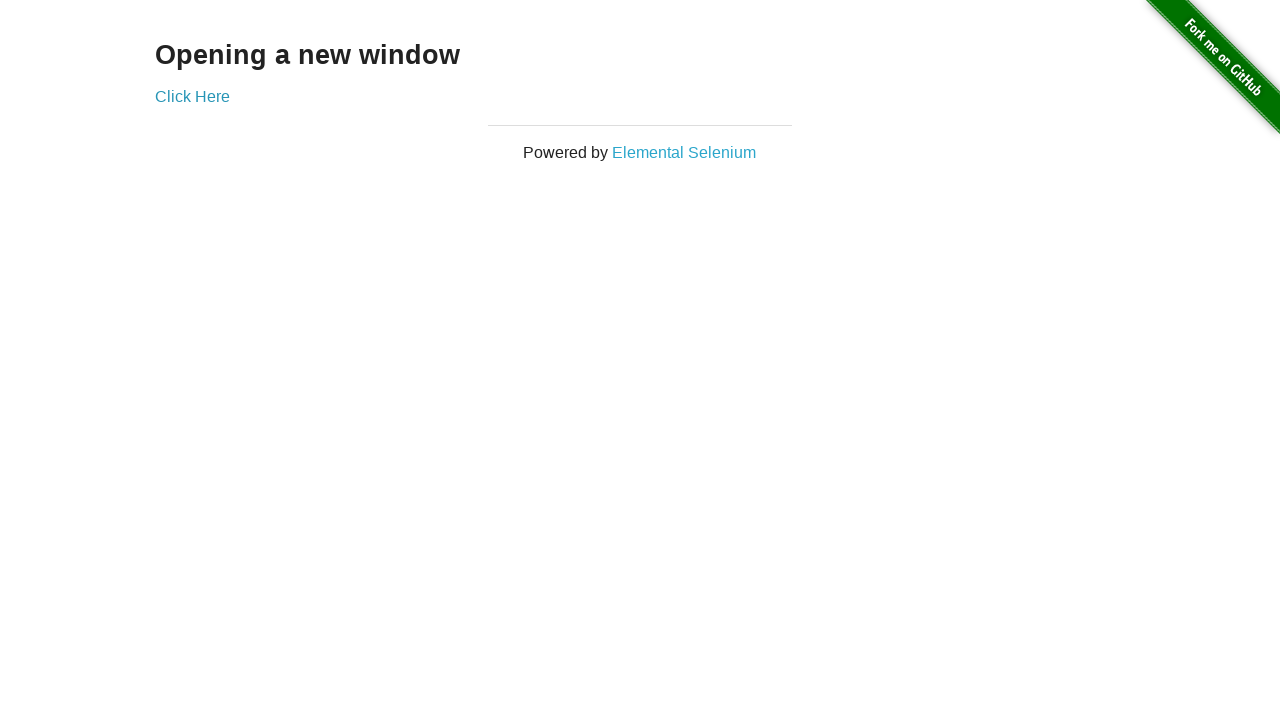